Tests drag and drop functionality using the dragAndDrop method to move a draggable element onto a droppable target

Starting URL: https://jqueryui.com/droppable/

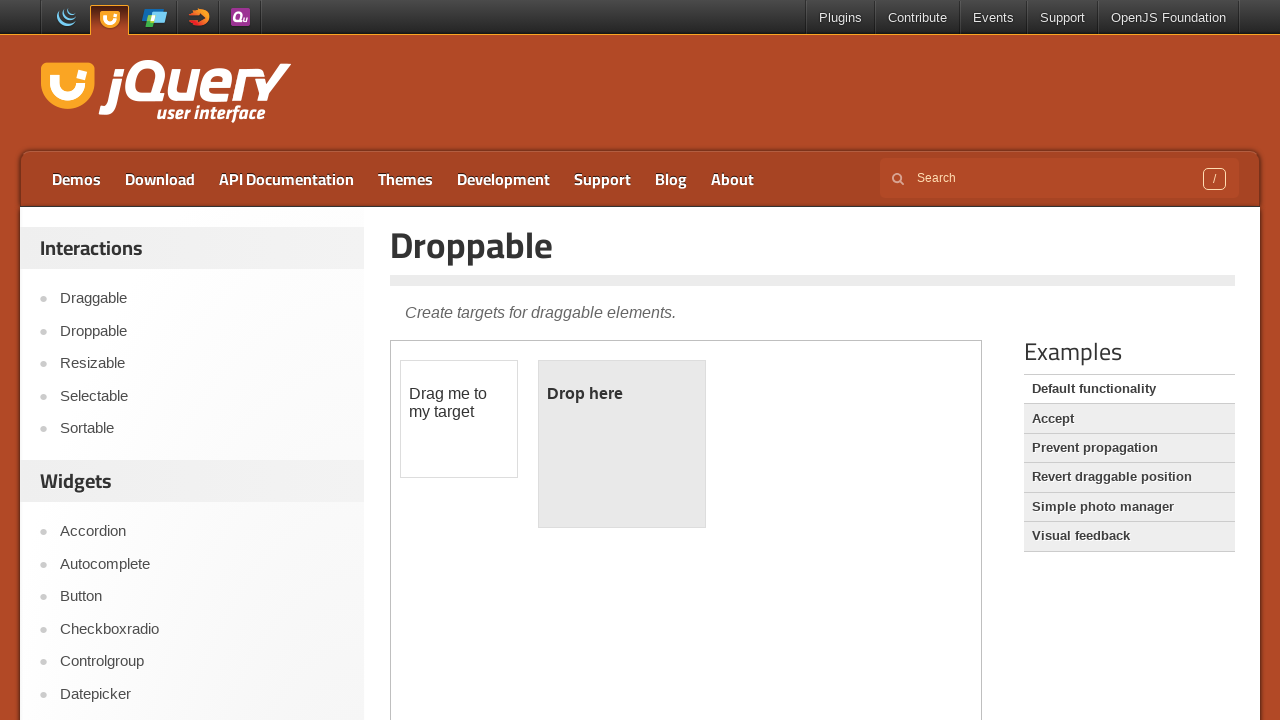

Located the iframe containing drag and drop elements
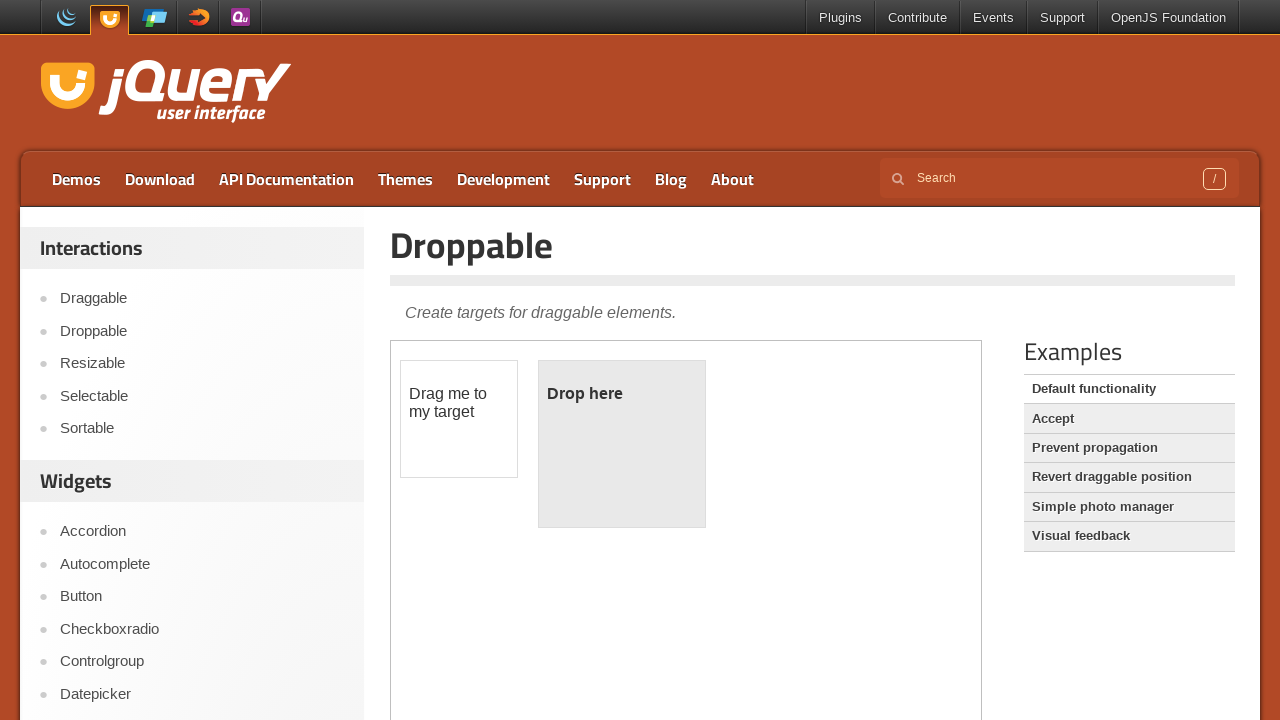

Located the draggable element
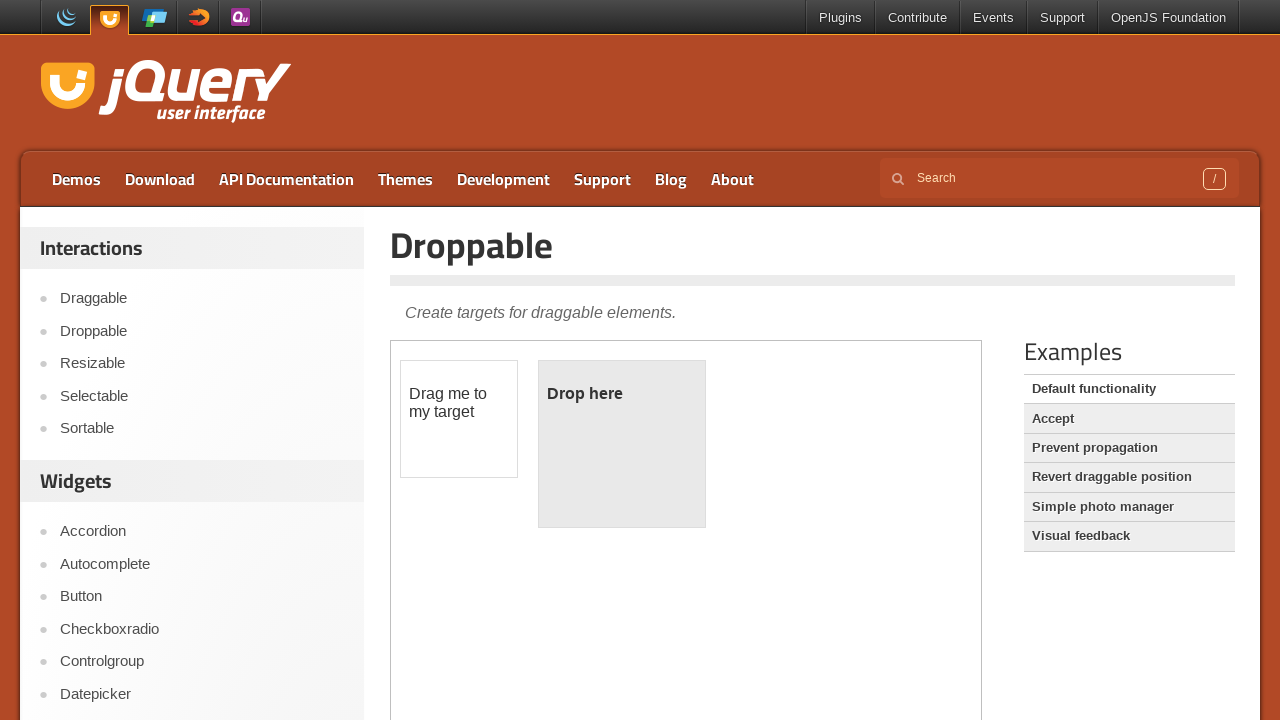

Located the droppable target element
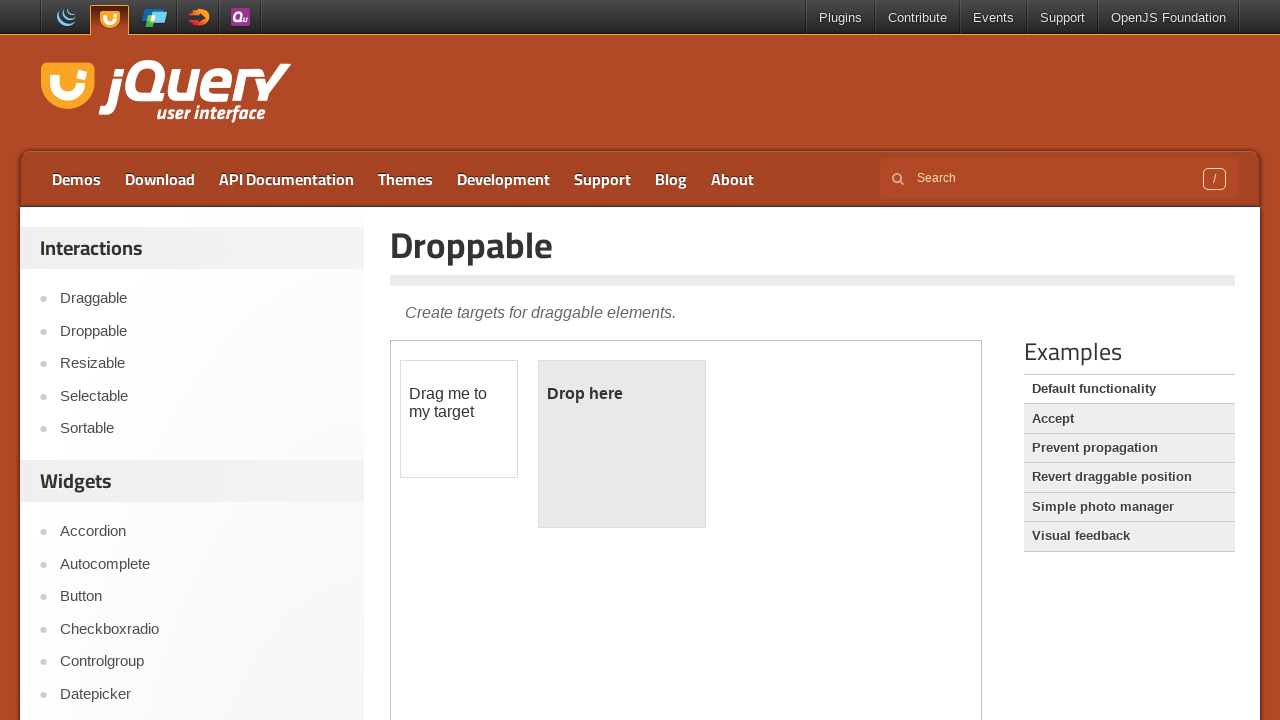

Dragged the draggable element onto the droppable target at (622, 444)
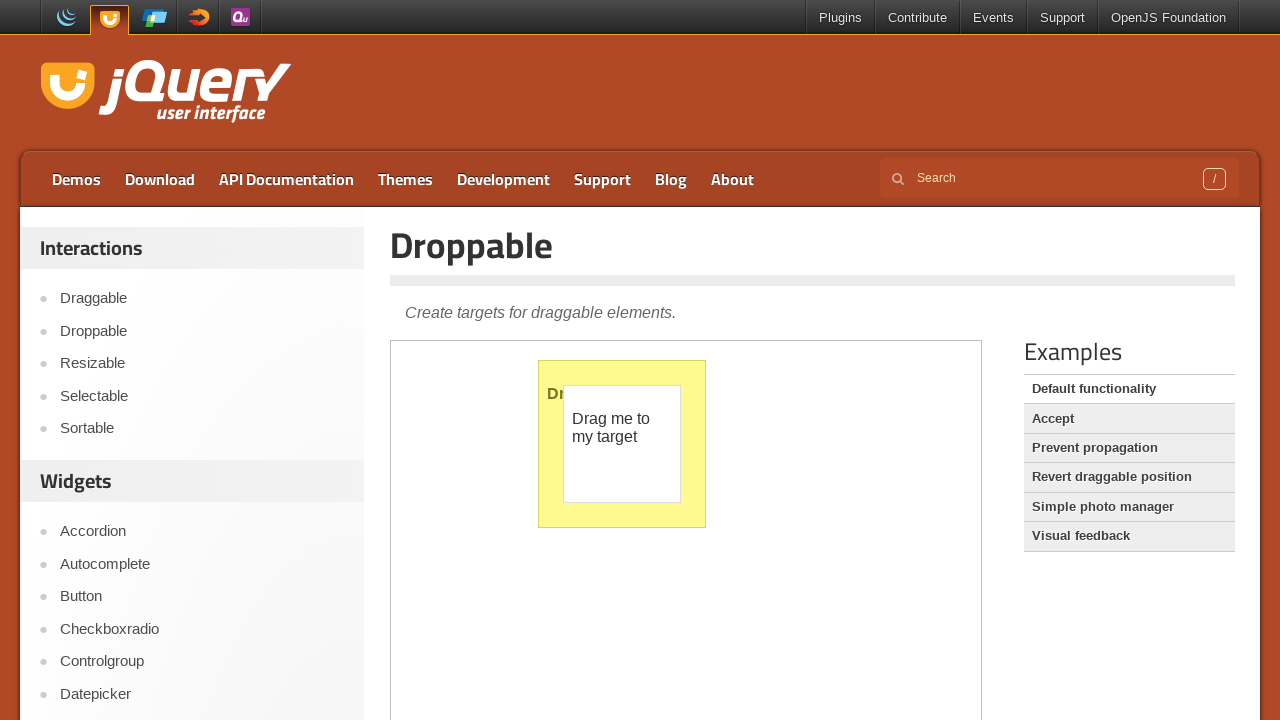

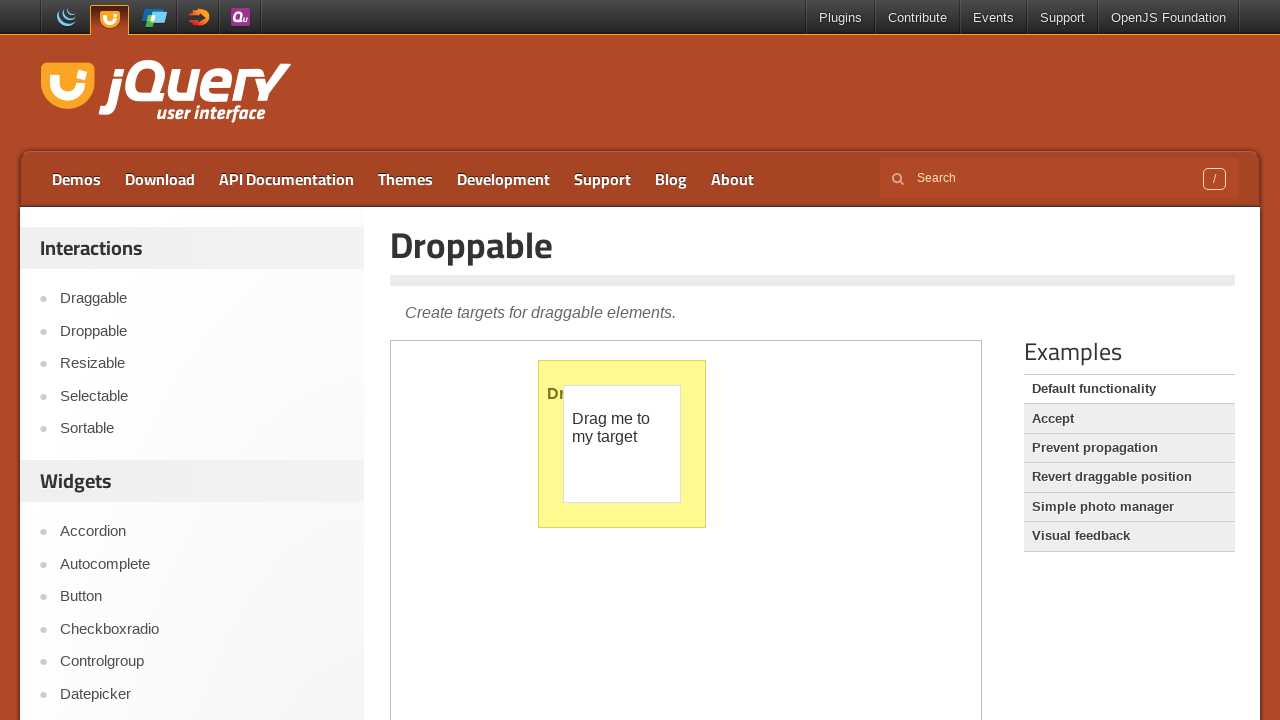